Tests dynamic loading functionality by clicking a start button and verifying that "Hello World!" text appears after a loading animation completes

Starting URL: https://automationfc.github.io/dynamic-loading/

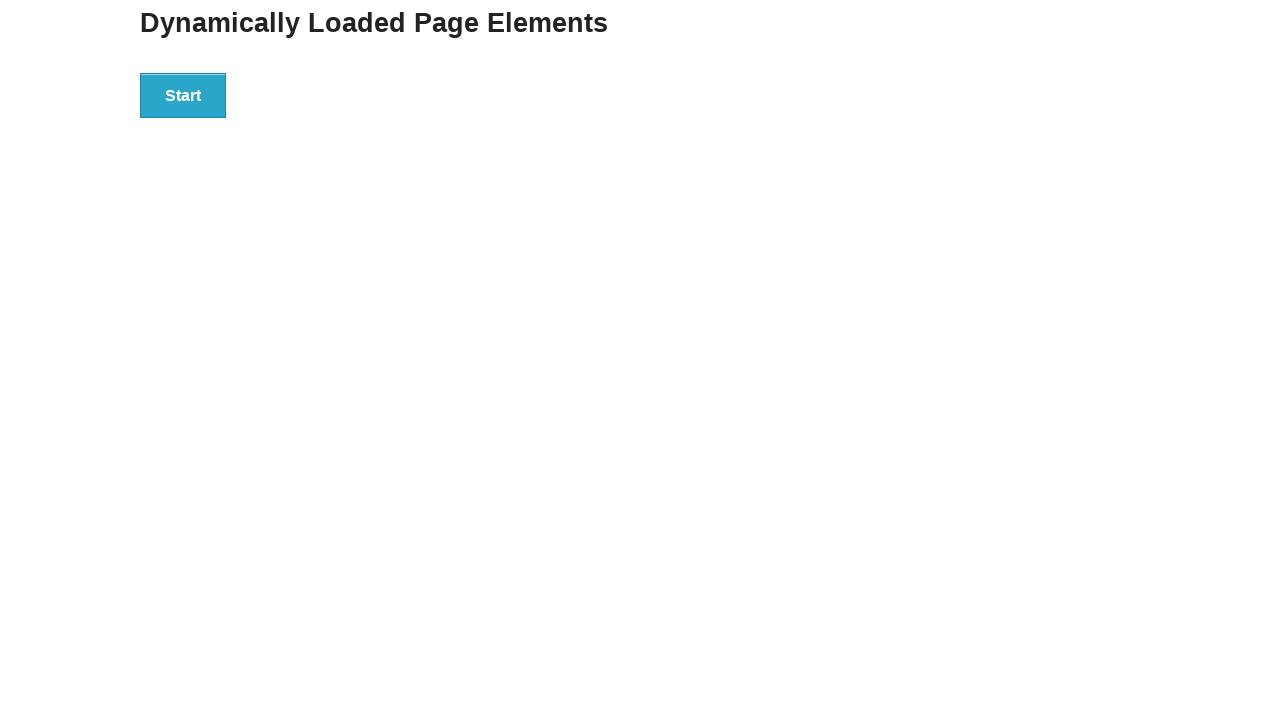

Waited for start button to be clickable
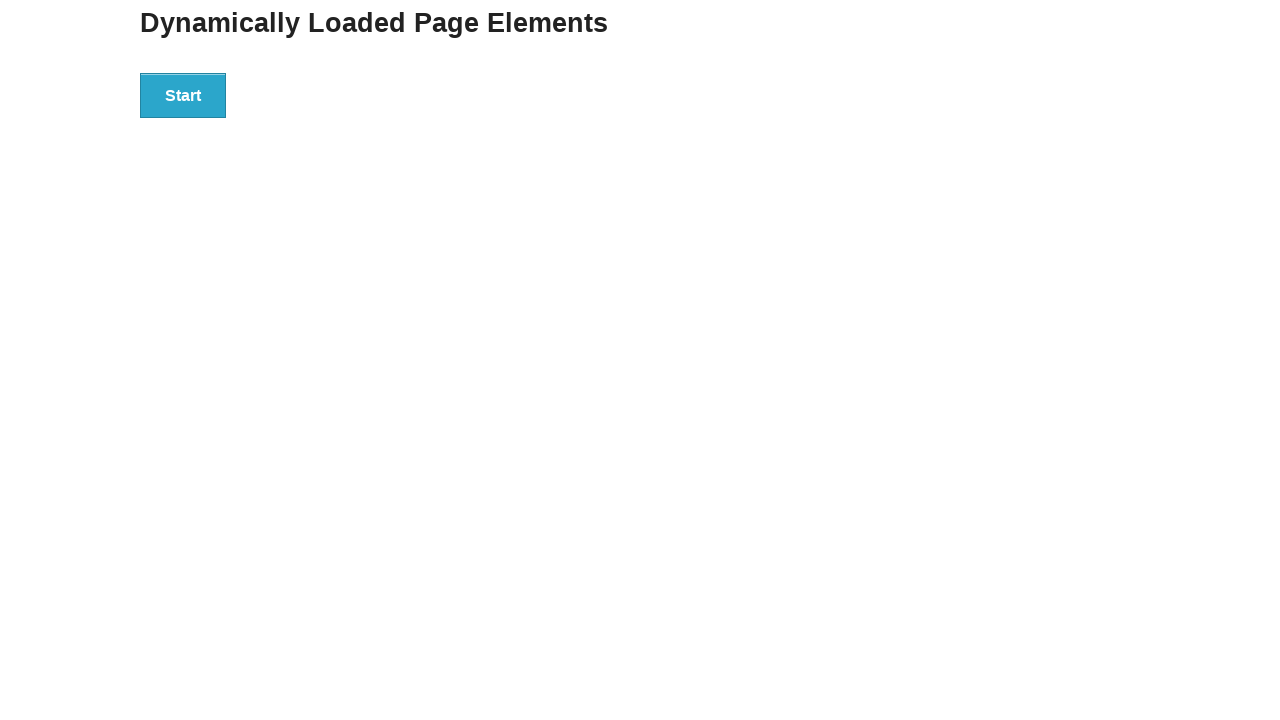

Clicked the start button at (183, 95) on div#start button
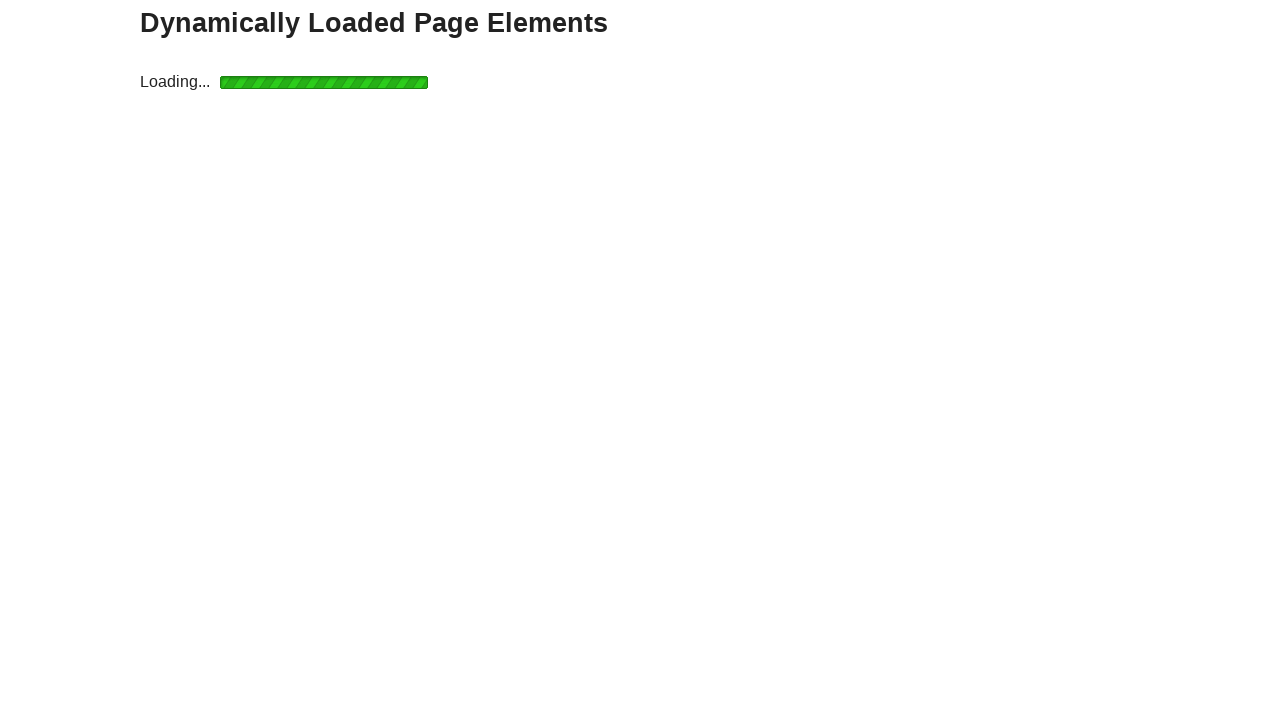

Waited for loading animation to complete and disappear
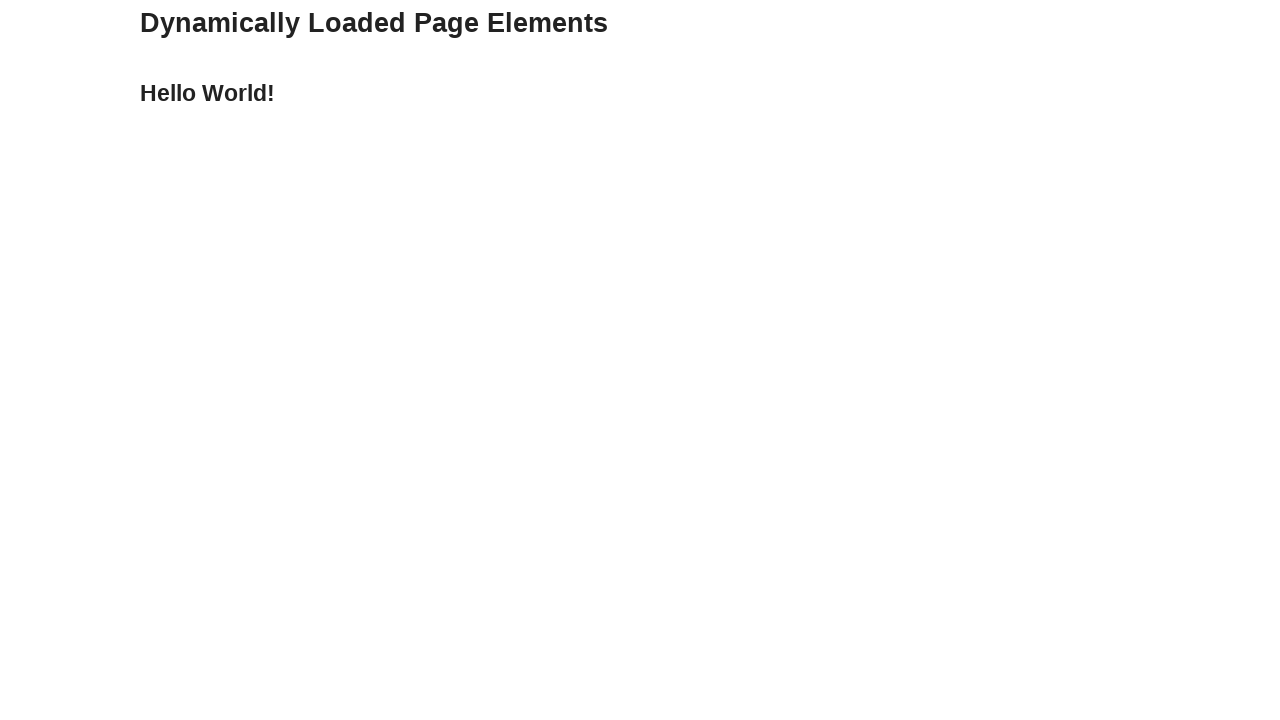

Waited for 'Hello World!' text to appear
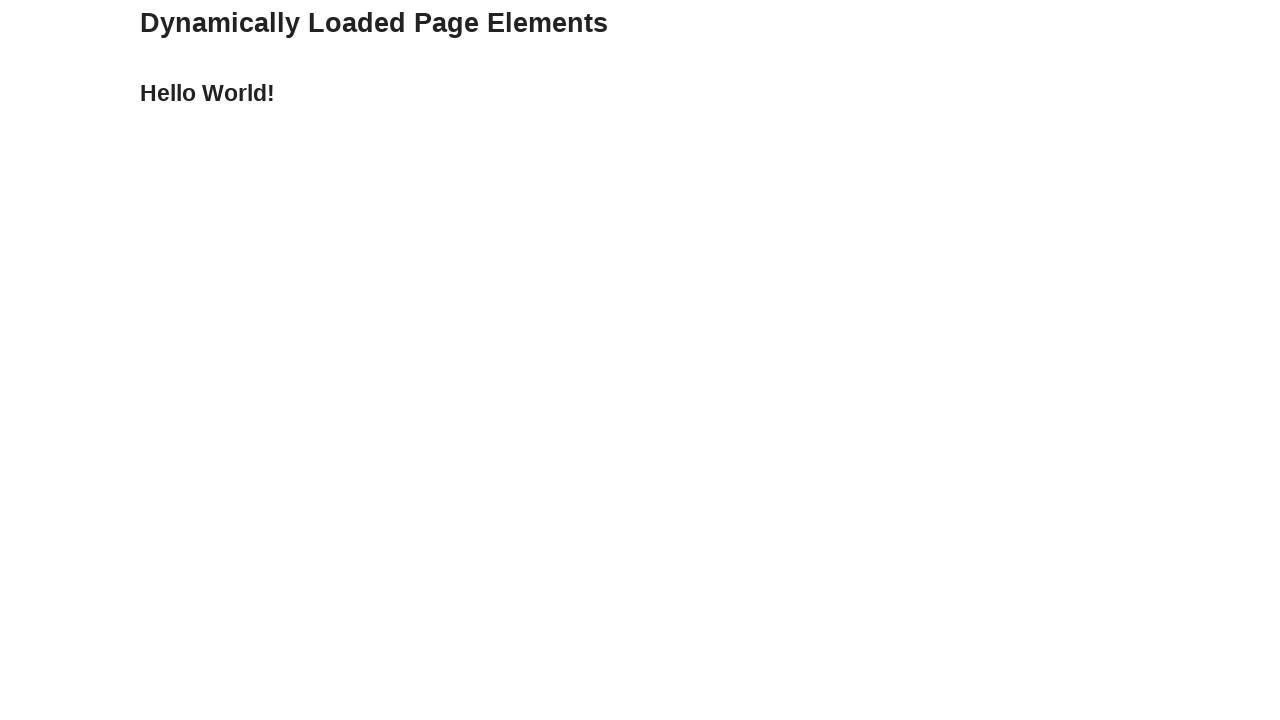

Retrieved the text content from finish element
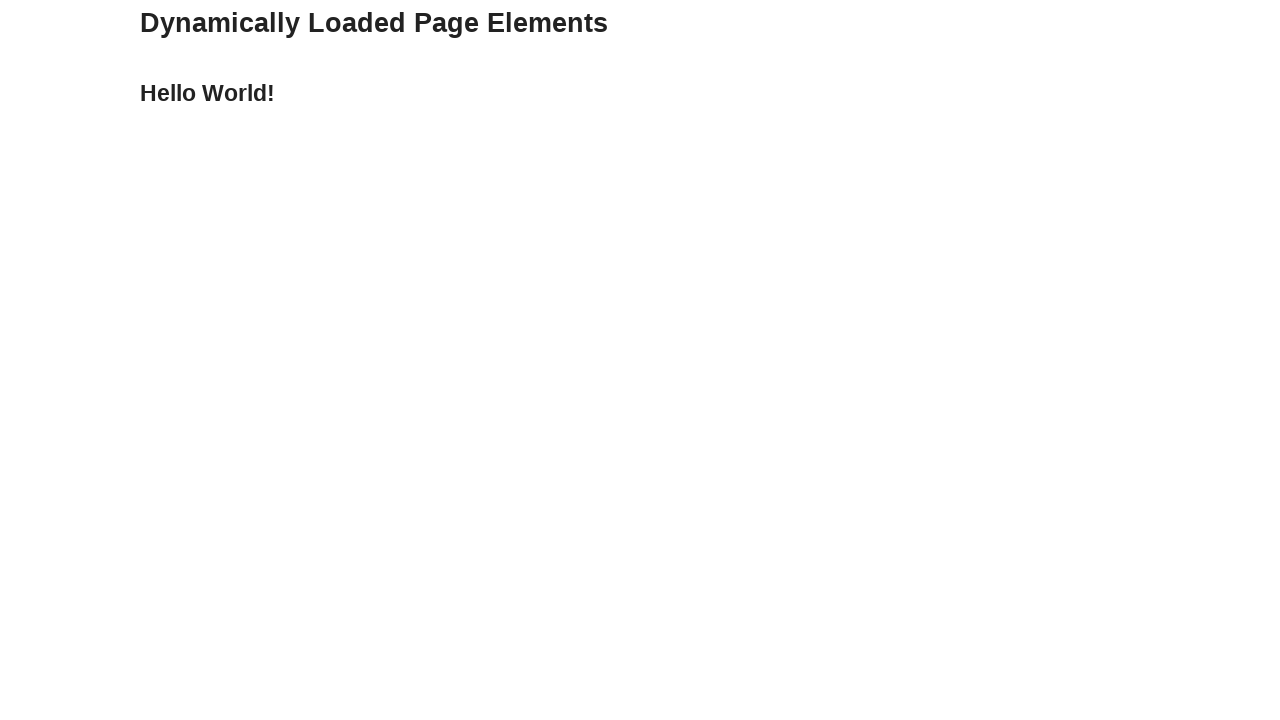

Verified that 'Hello World!' text matches expected value
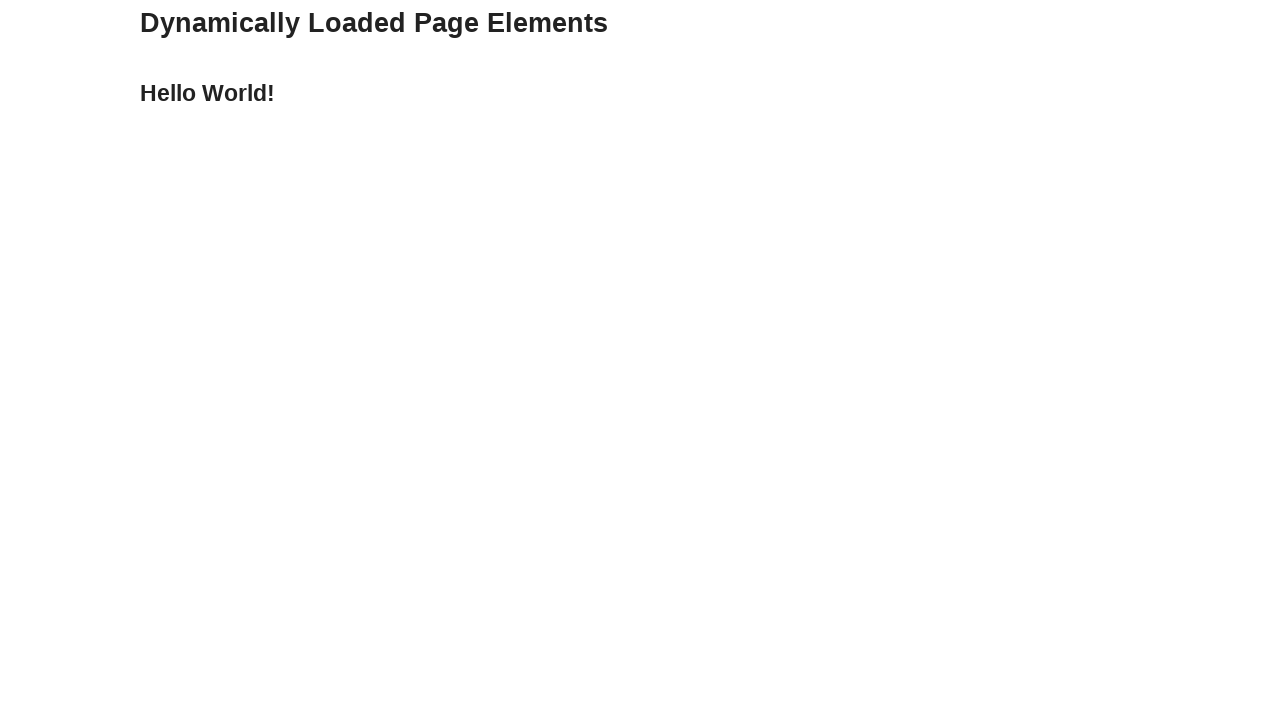

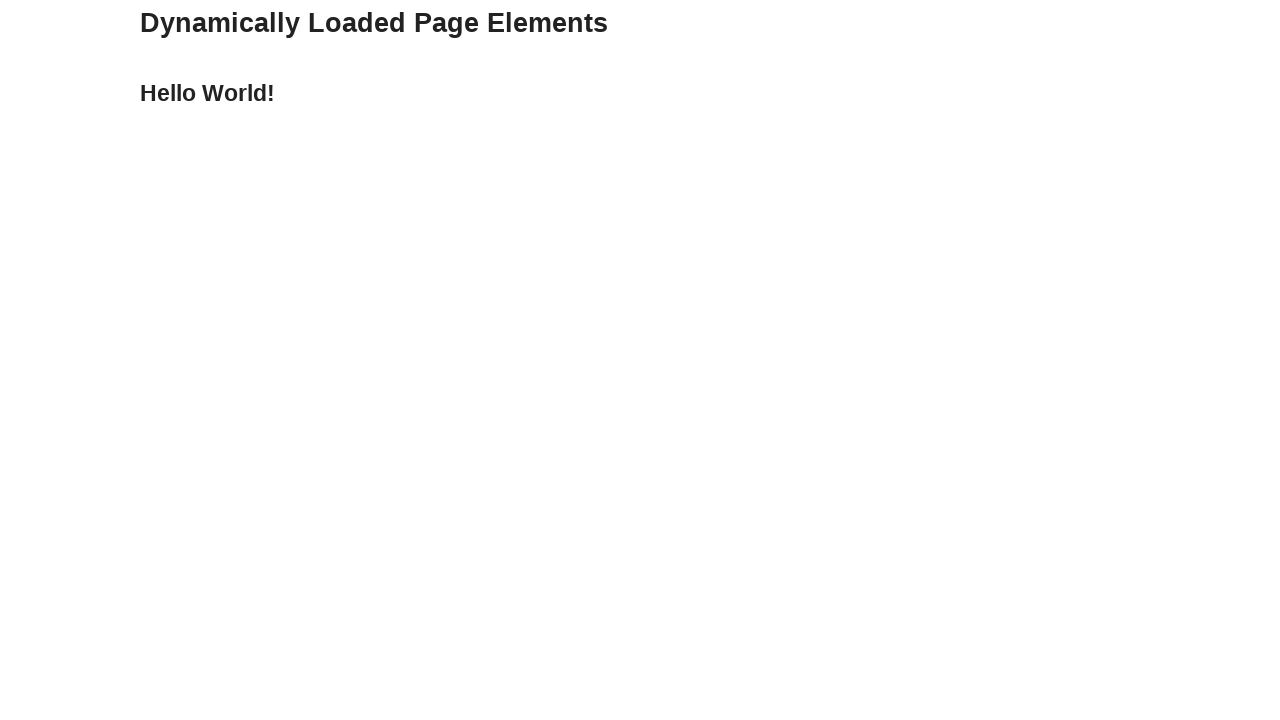